Tests the password reset functionality by entering an incorrect username and verifying that the appropriate error message is displayed

Starting URL: https://login1.nextbasecrm.com/?forgot_password=yes

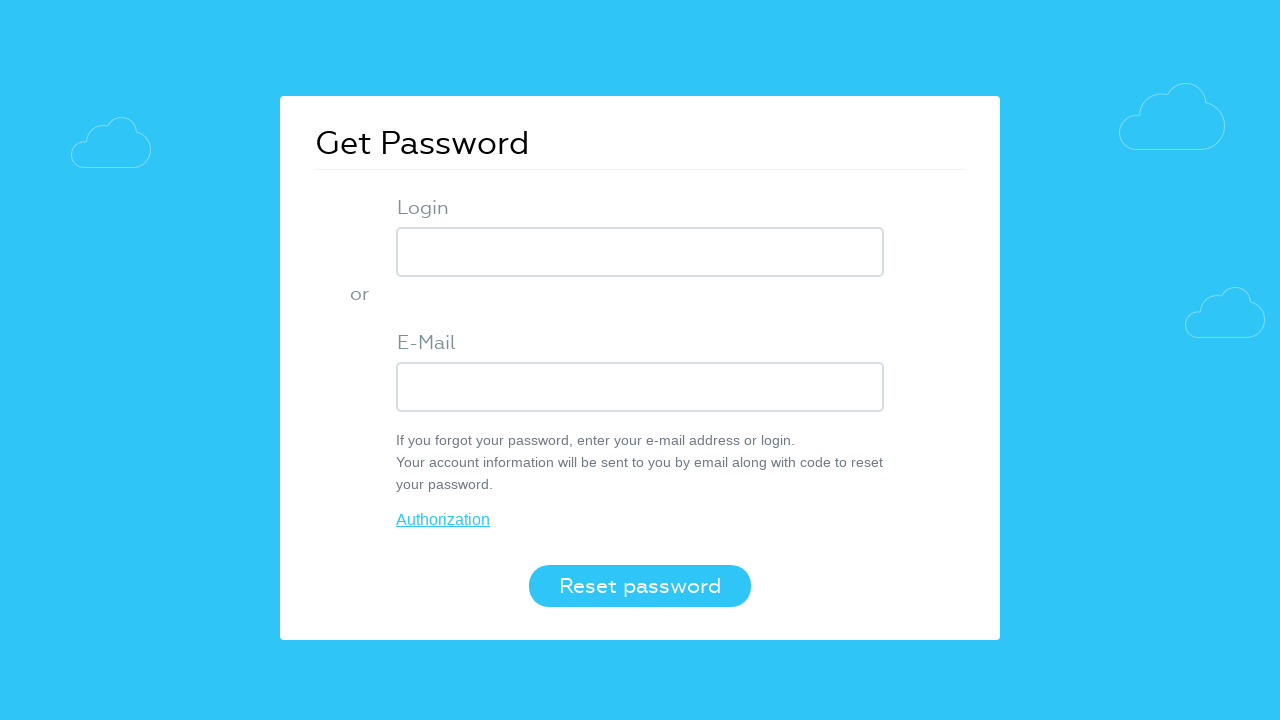

Entered 'incorrect' as username in password reset form on input[name='USER_LOGIN']
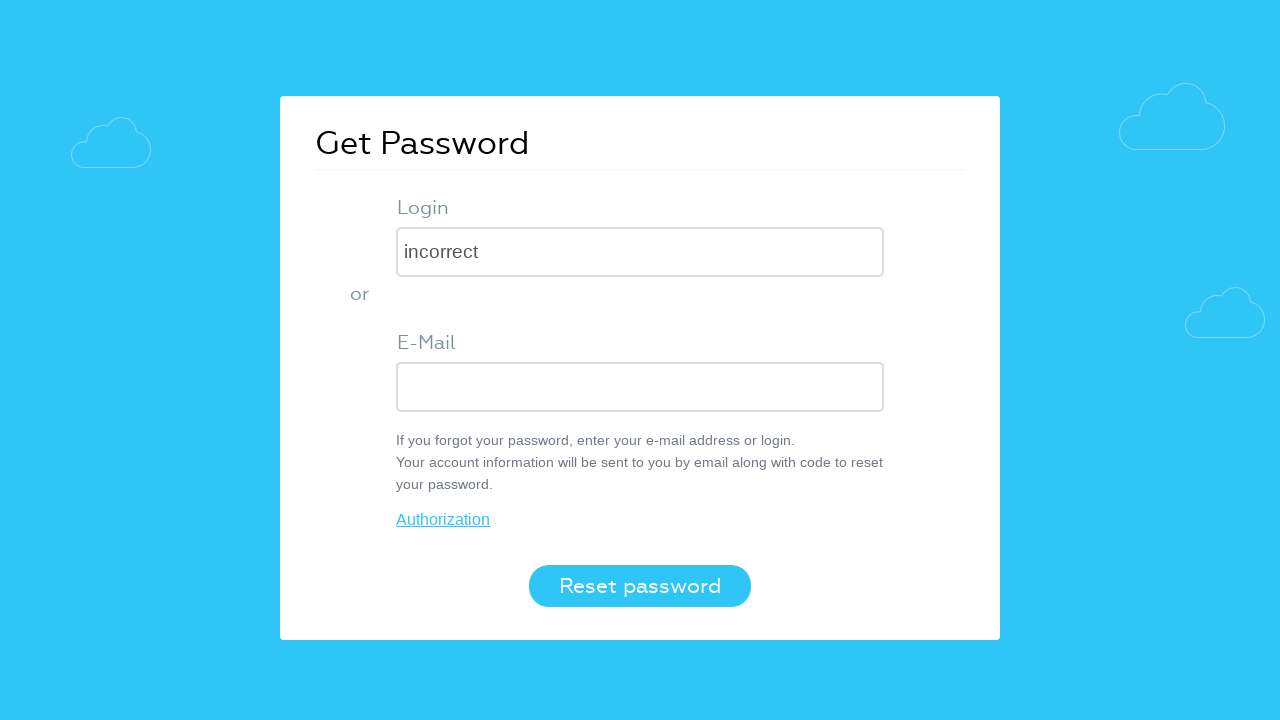

Clicked the Reset password button at (640, 586) on button.login-btn
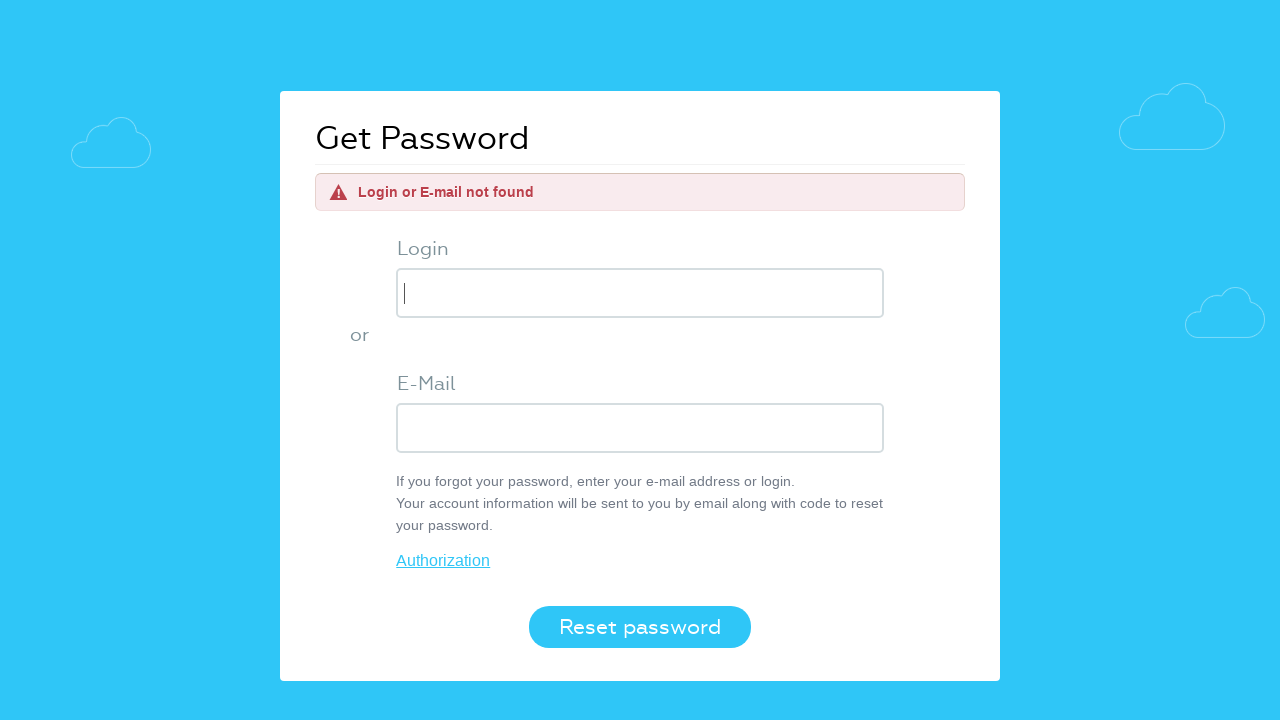

Error message appeared for incorrect username
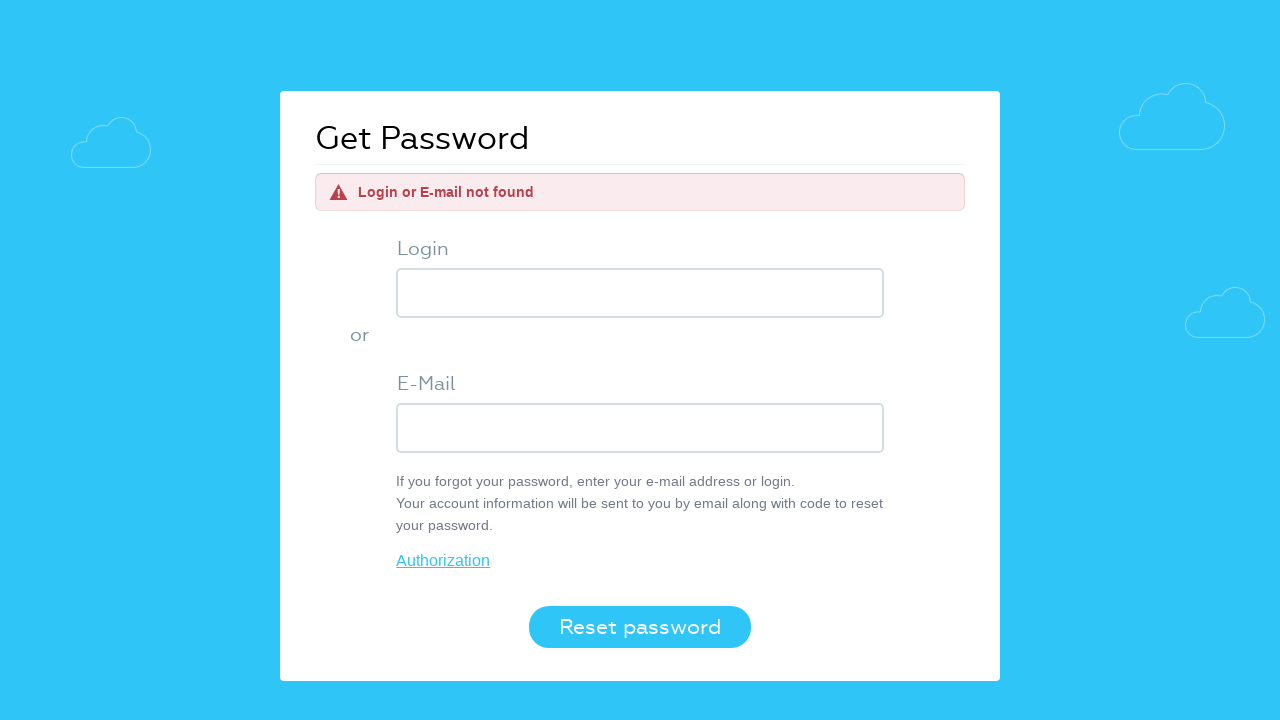

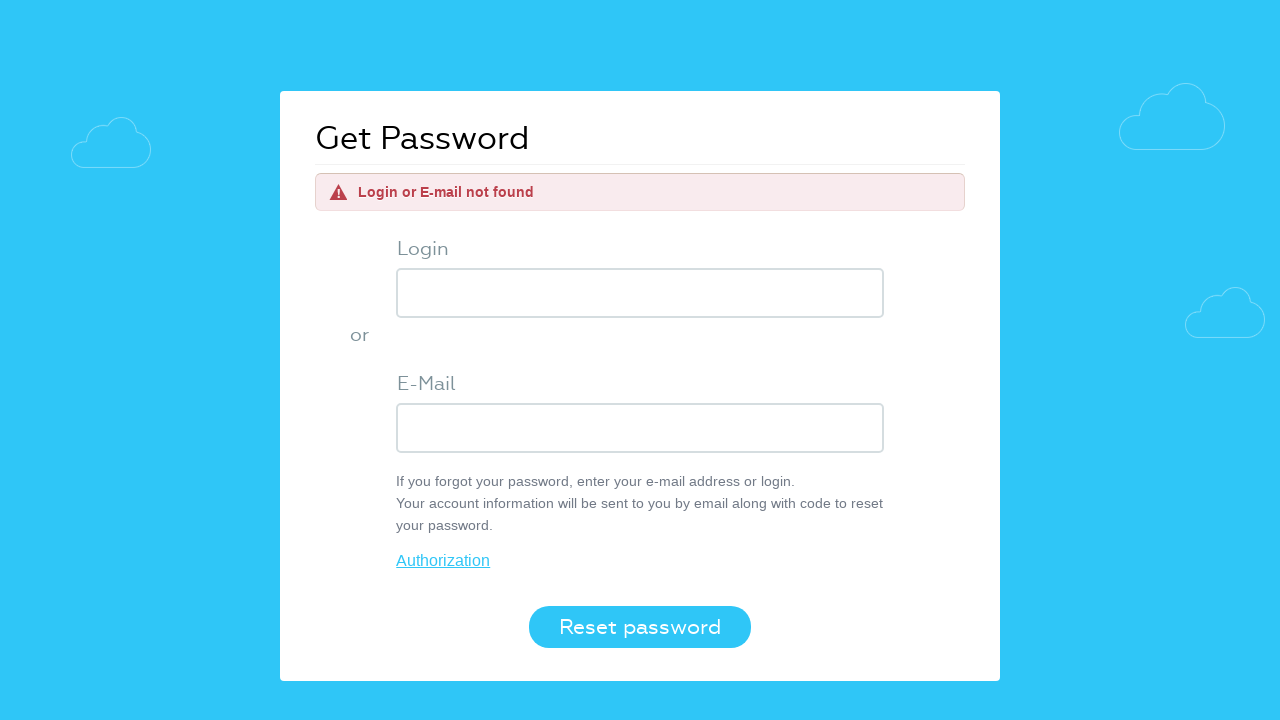